Tests a TodoMVC React app by adding three todo items (Learn Python, Learn Rust, Learn AI), hovering over one item, and typing additional text

Starting URL: https://todomvc.com/examples/react/dist/

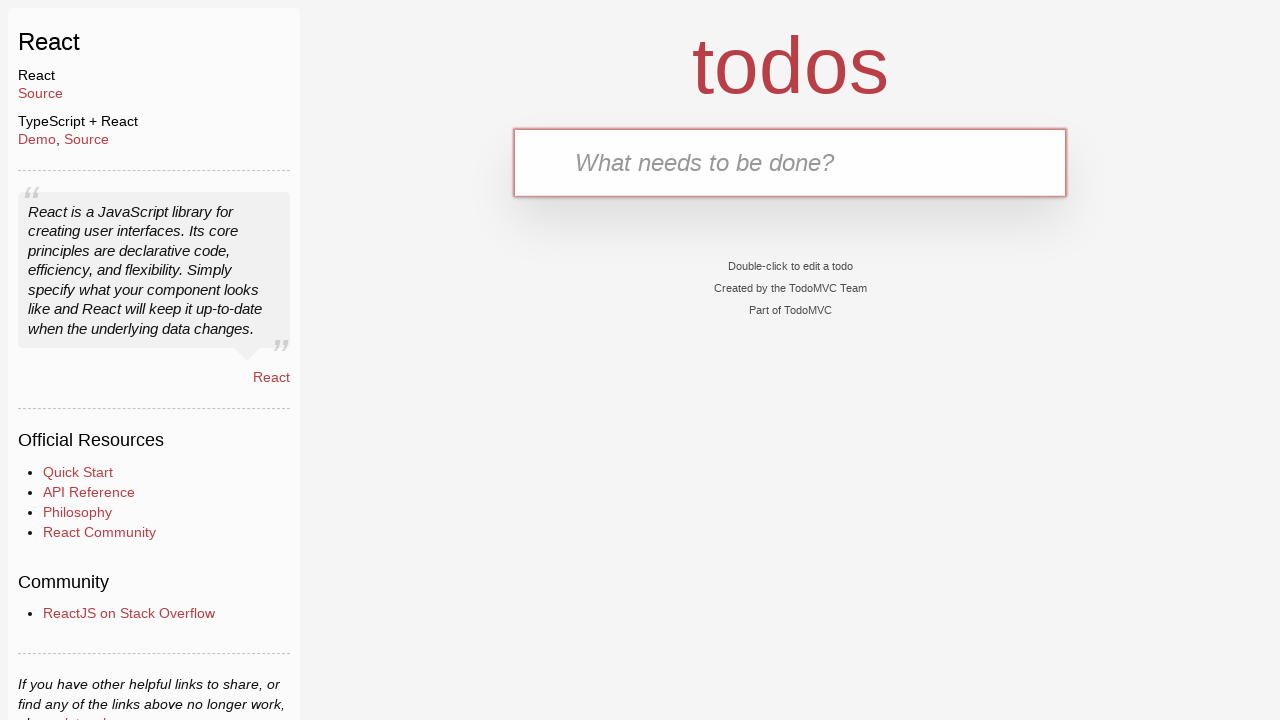

Clicked on the text input field at (790, 162) on internal:testid=[data-testid="text-input"s]
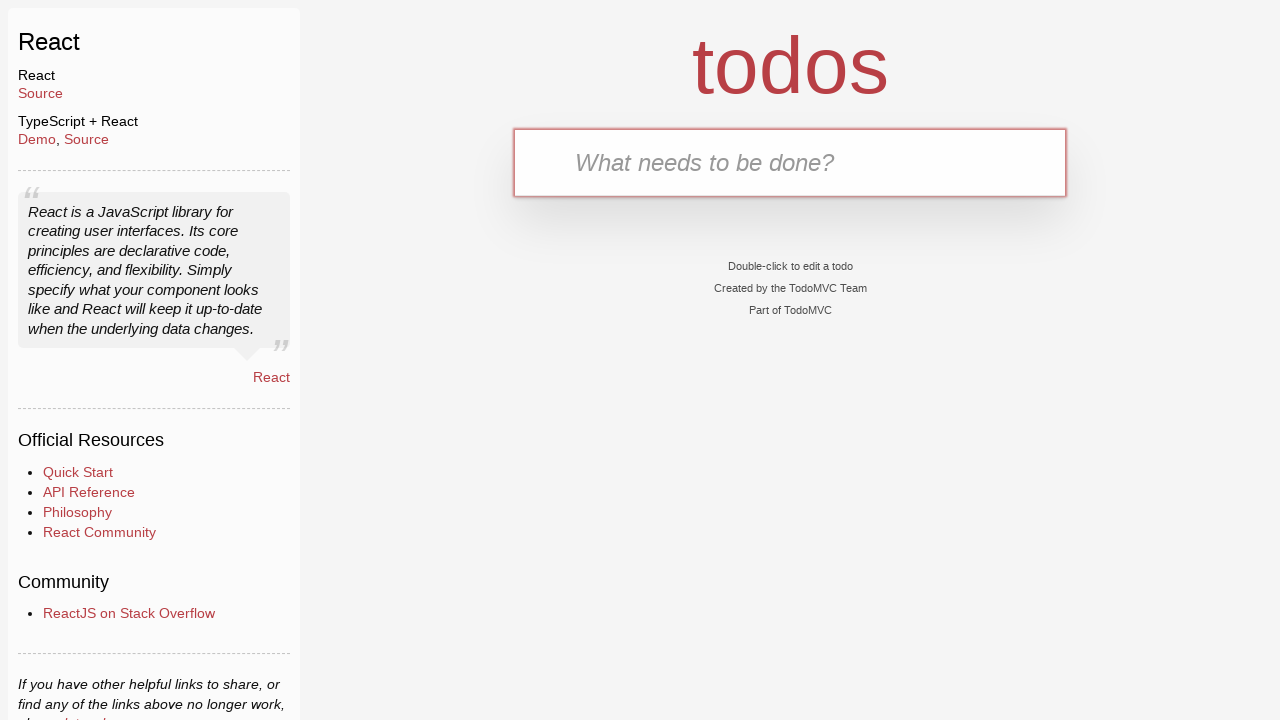

Typed 'Learn Python' into the input field
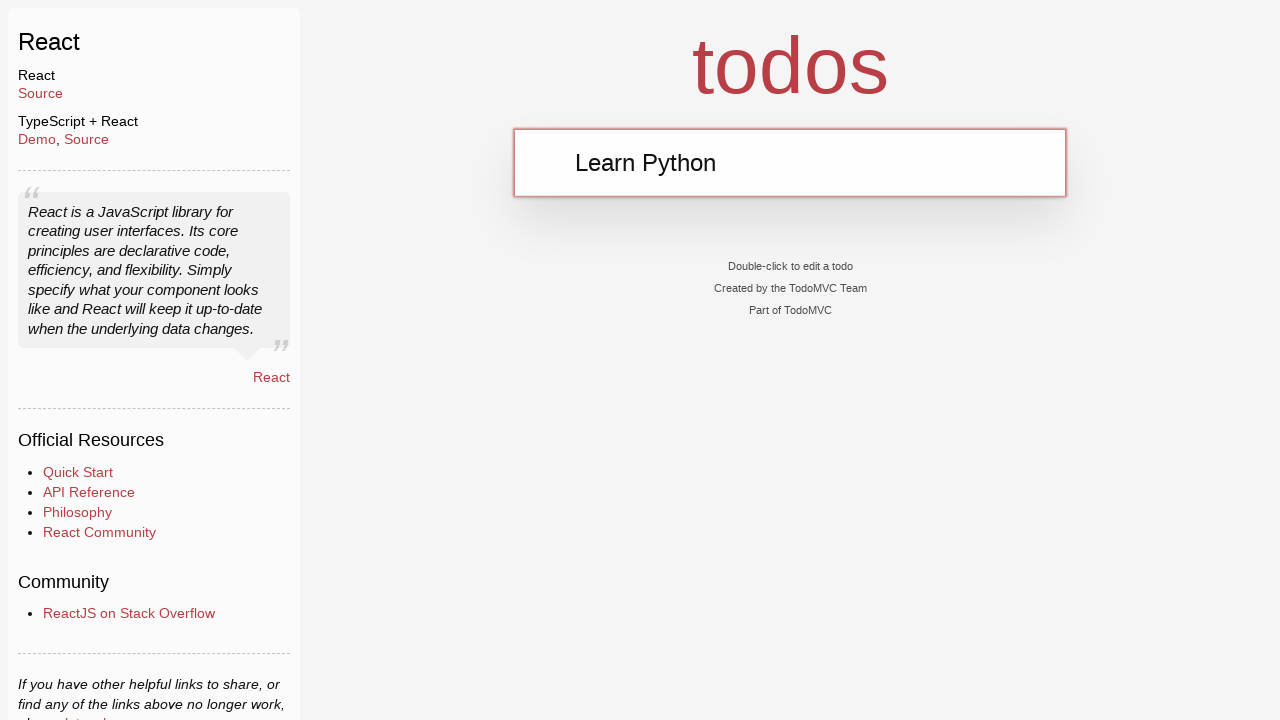

Pressed Enter to add first todo item
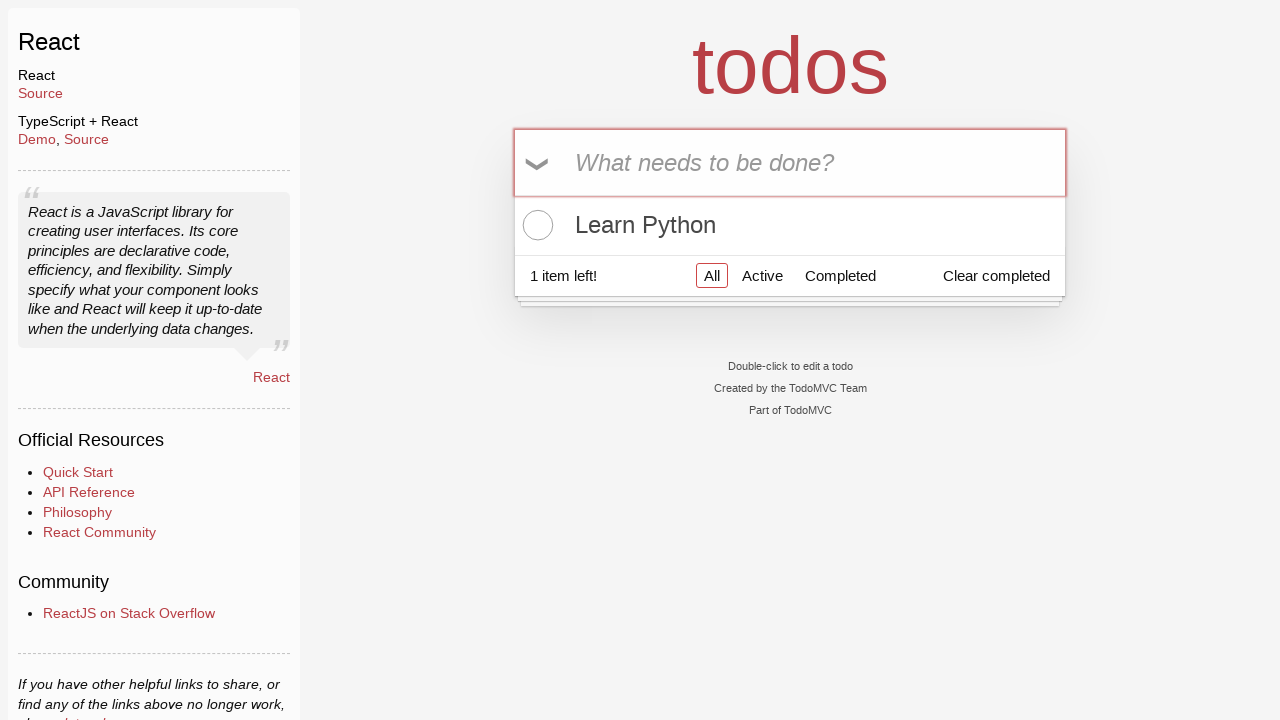

Clicked on the text input field for second todo at (790, 162) on internal:testid=[data-testid="text-input"s]
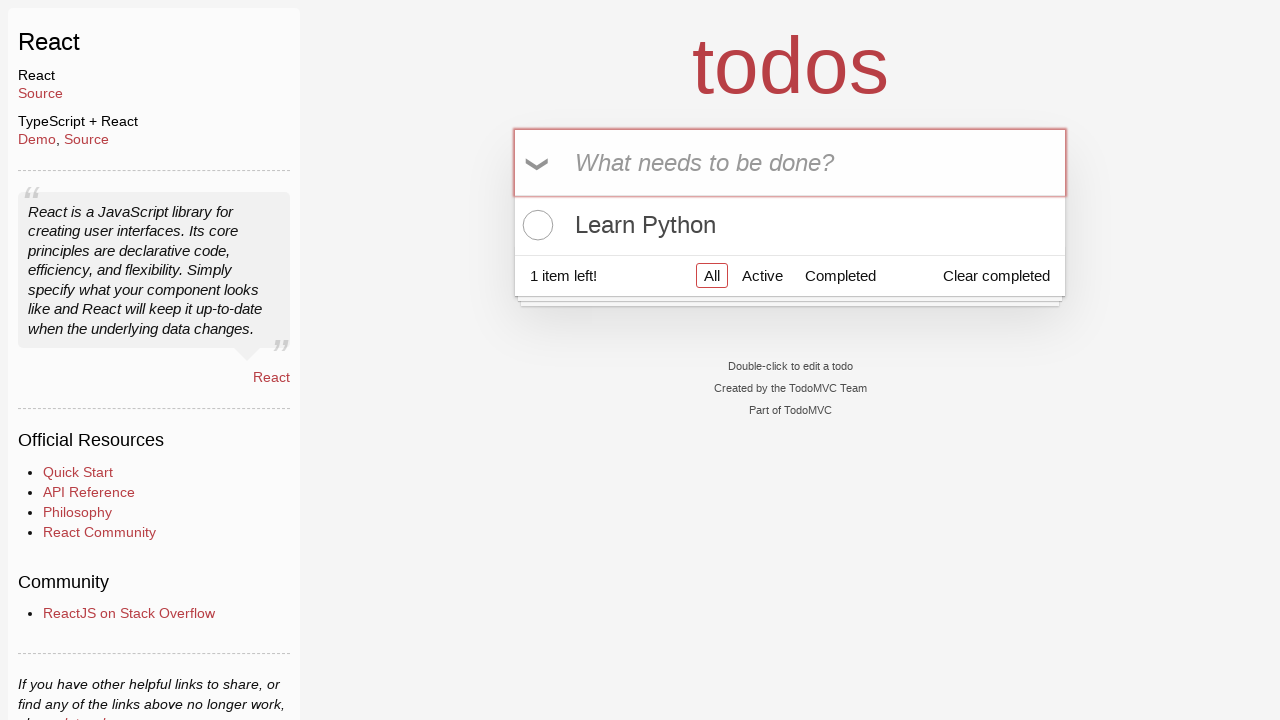

Typed 'Learn Rust' into the input field
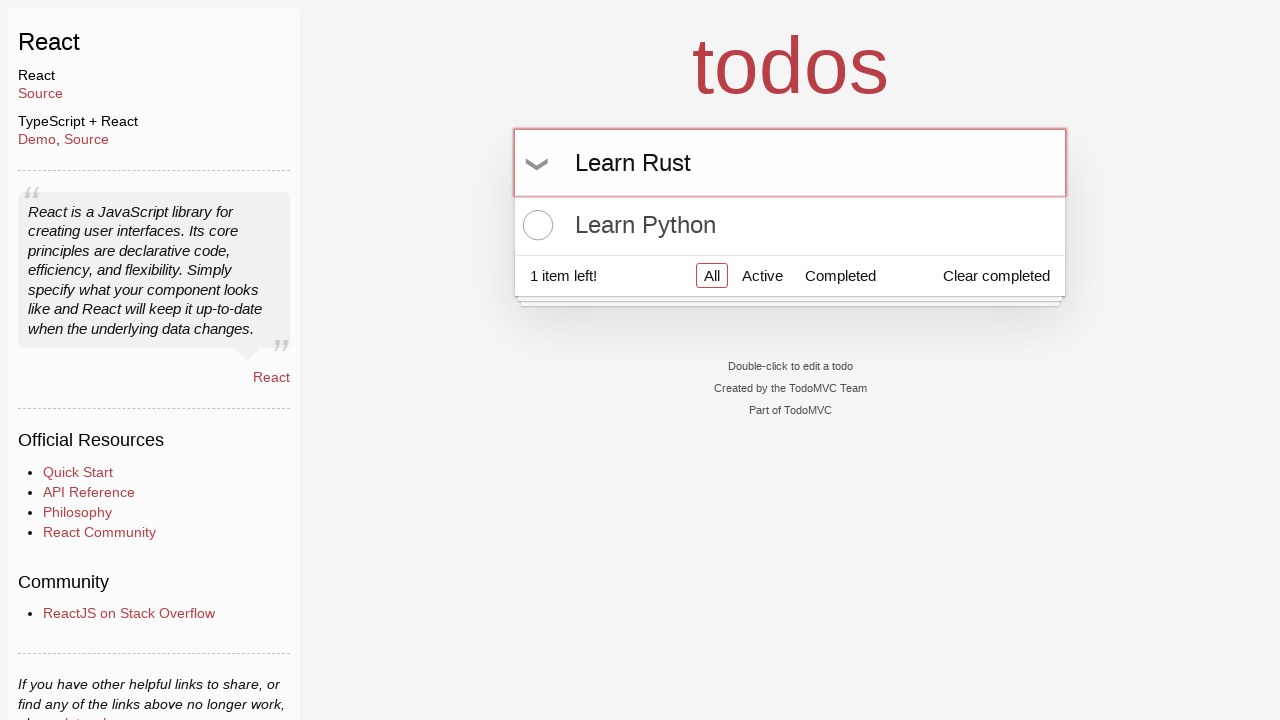

Pressed Enter to add second todo item
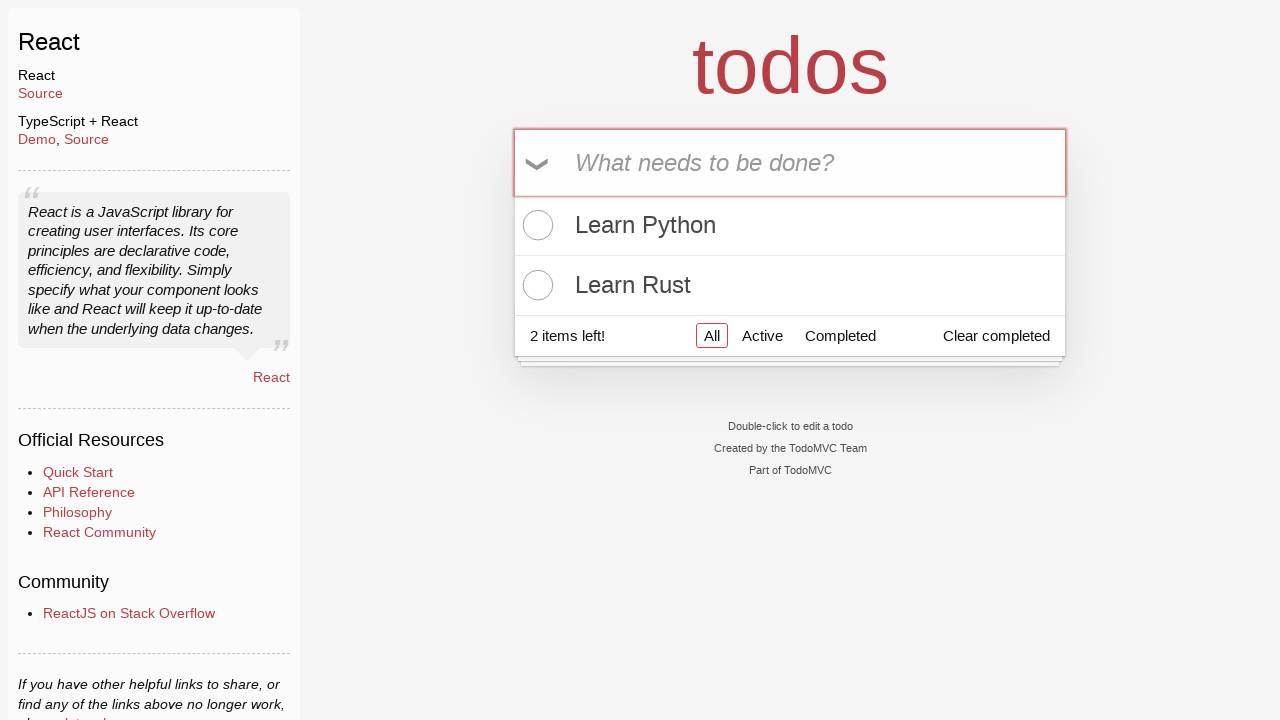

Clicked on the text input field for third todo at (790, 162) on internal:testid=[data-testid="text-input"s]
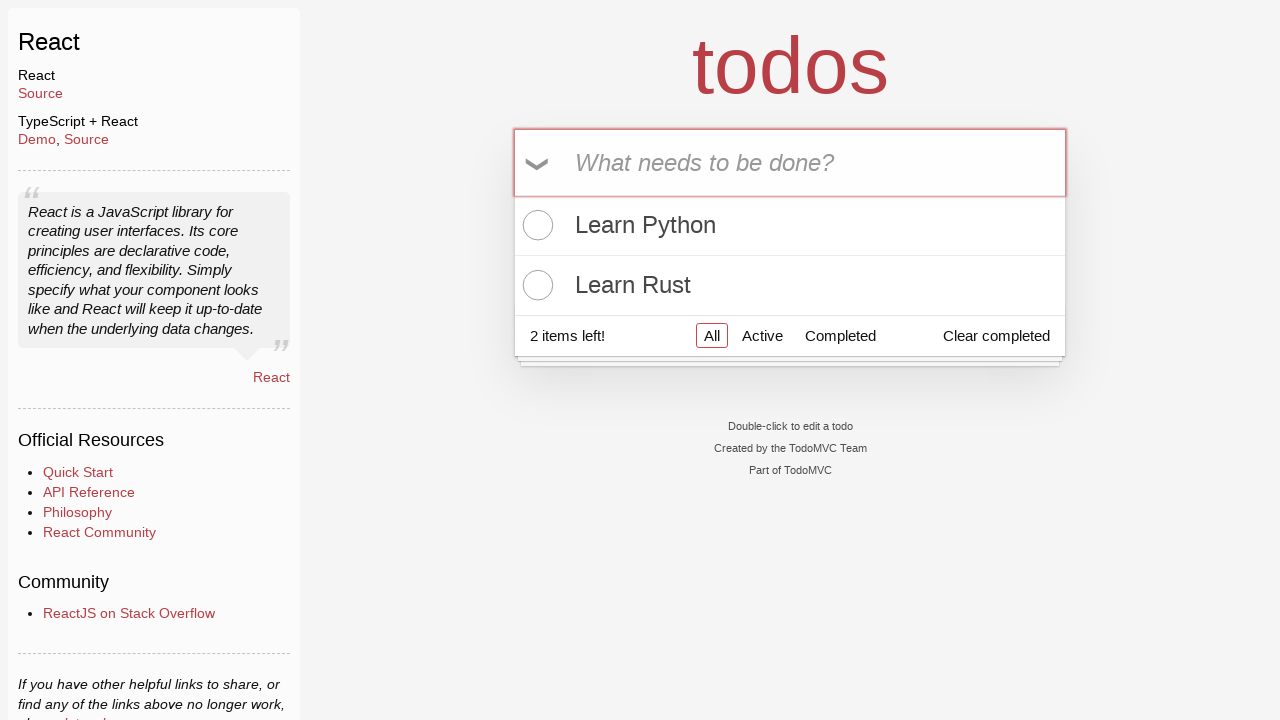

Typed 'Learn AI' into the input field
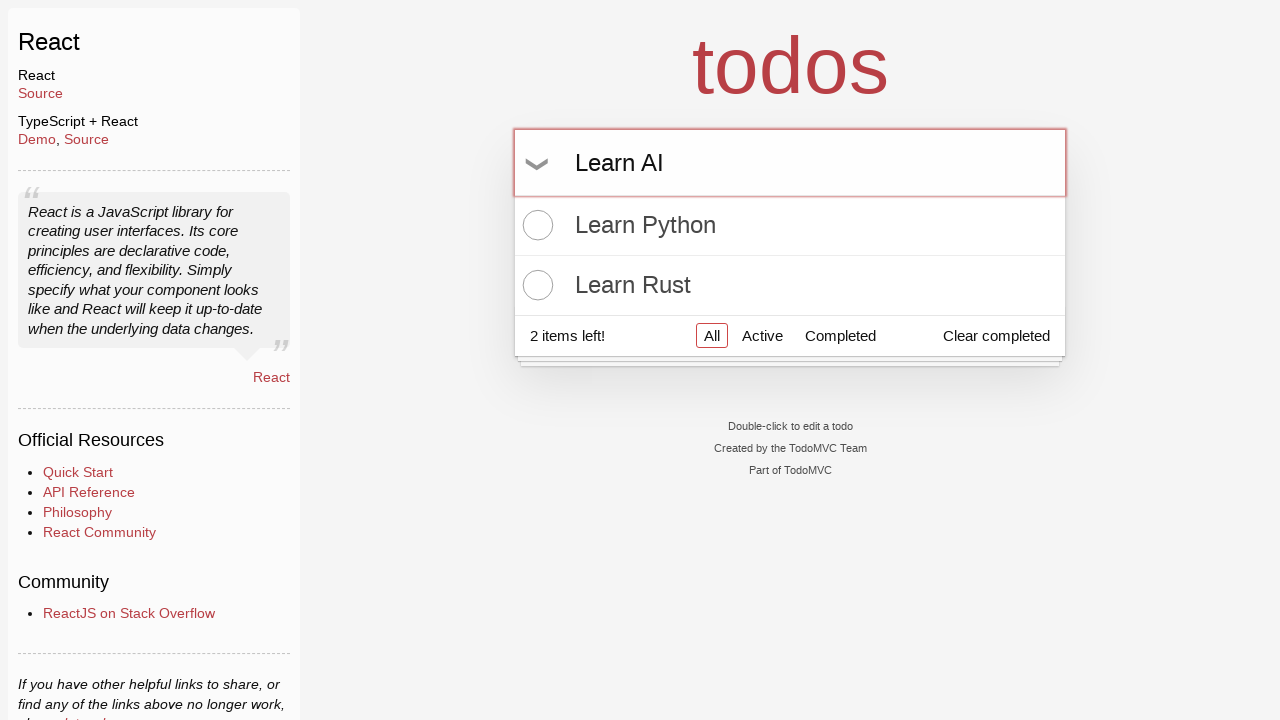

Pressed Enter to add third todo item
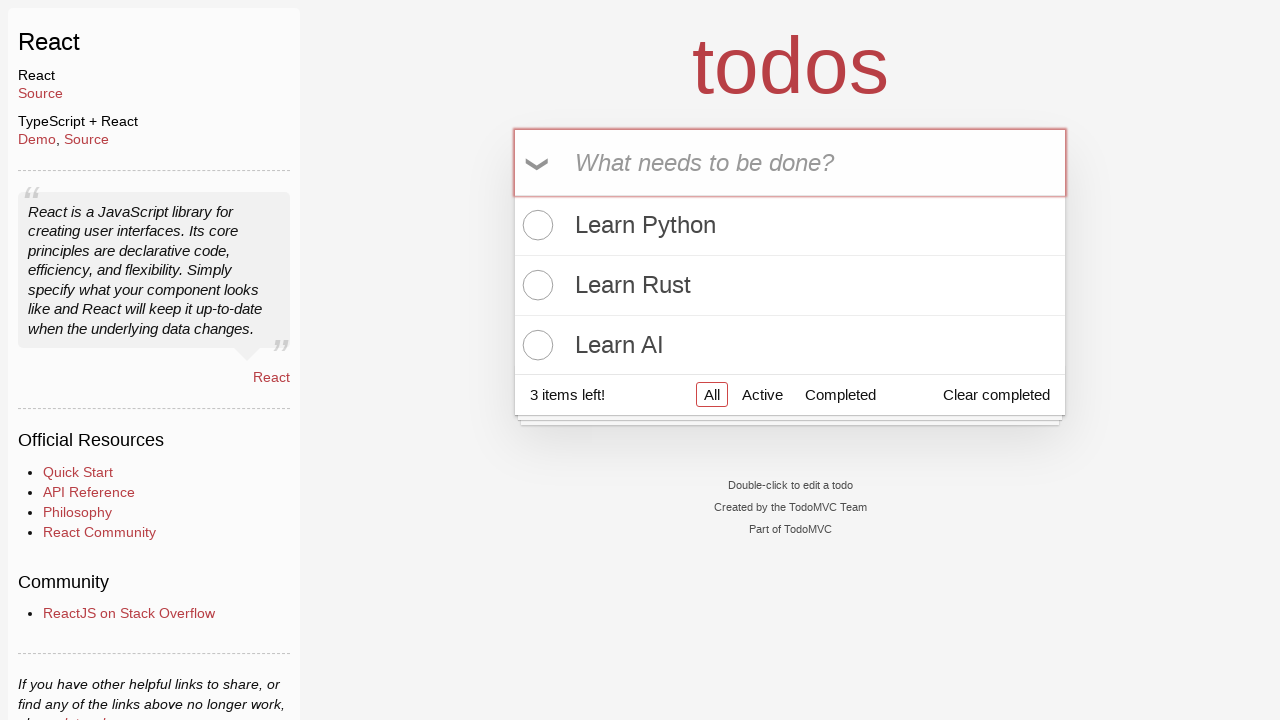

Hovered over the 'Learn Rust' todo item at (790, 285) on internal:text="Learn Rust"i
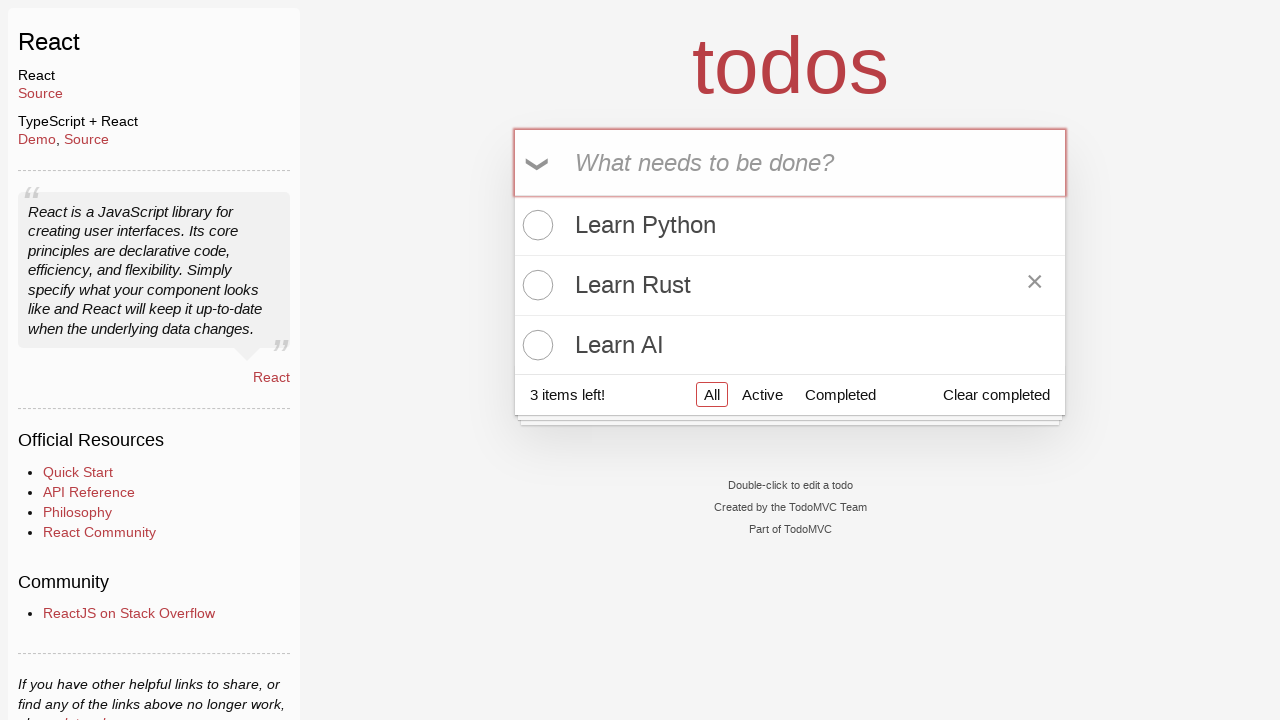

Typed 'Learn English' after hovering over Learn Rust item
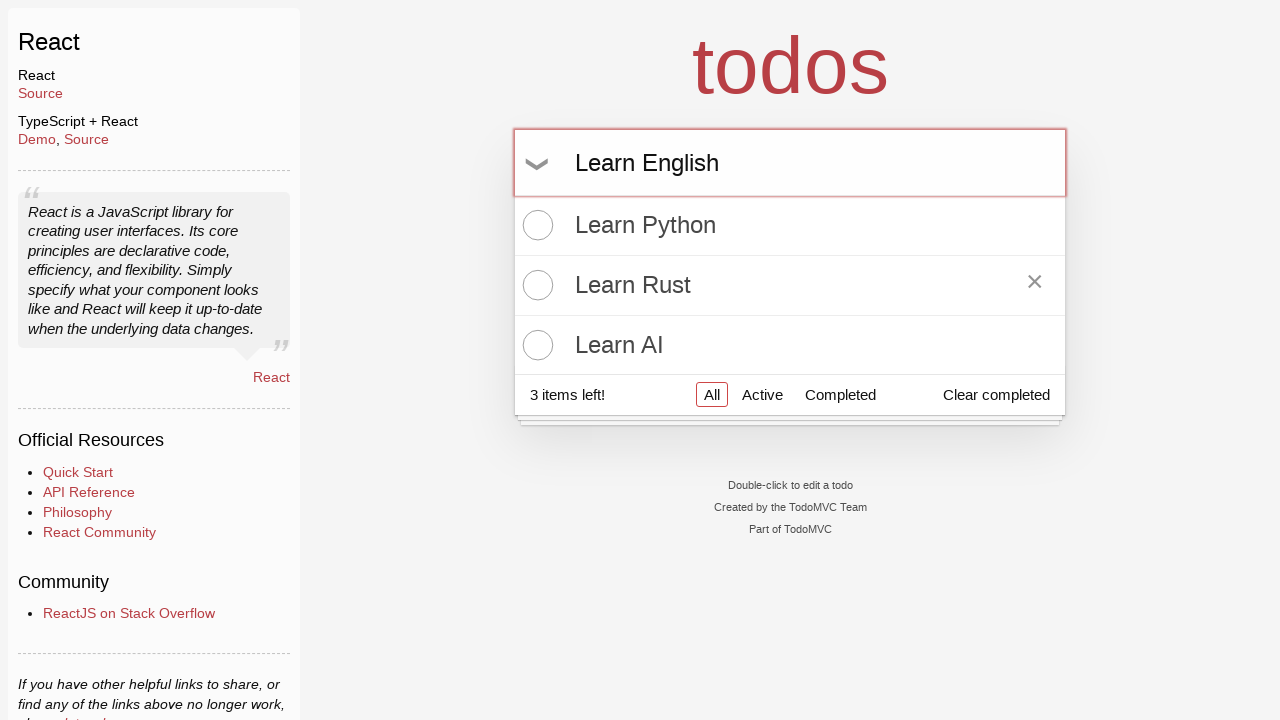

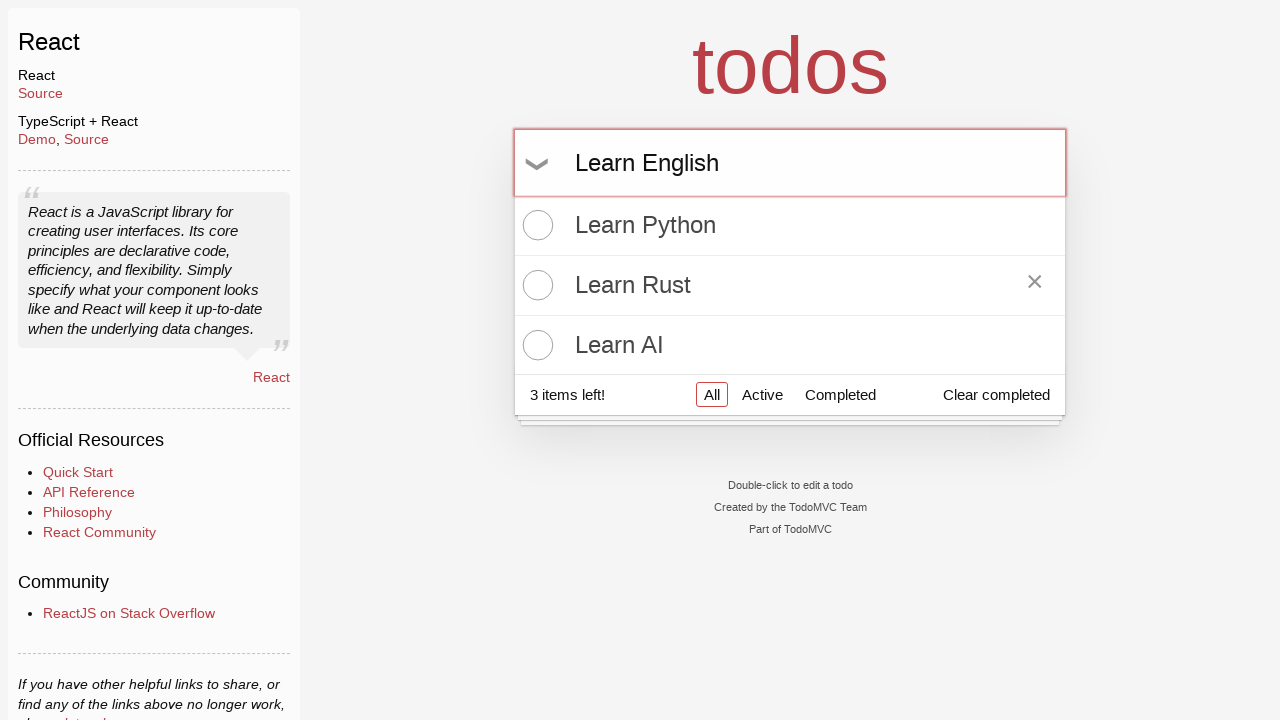